Tests monthly savings calculation with a non-round amount to verify decimal precision in calculations

Starting URL: http://qa-assignment.useorigin.com.s3-website-us-east-1.amazonaws.com/

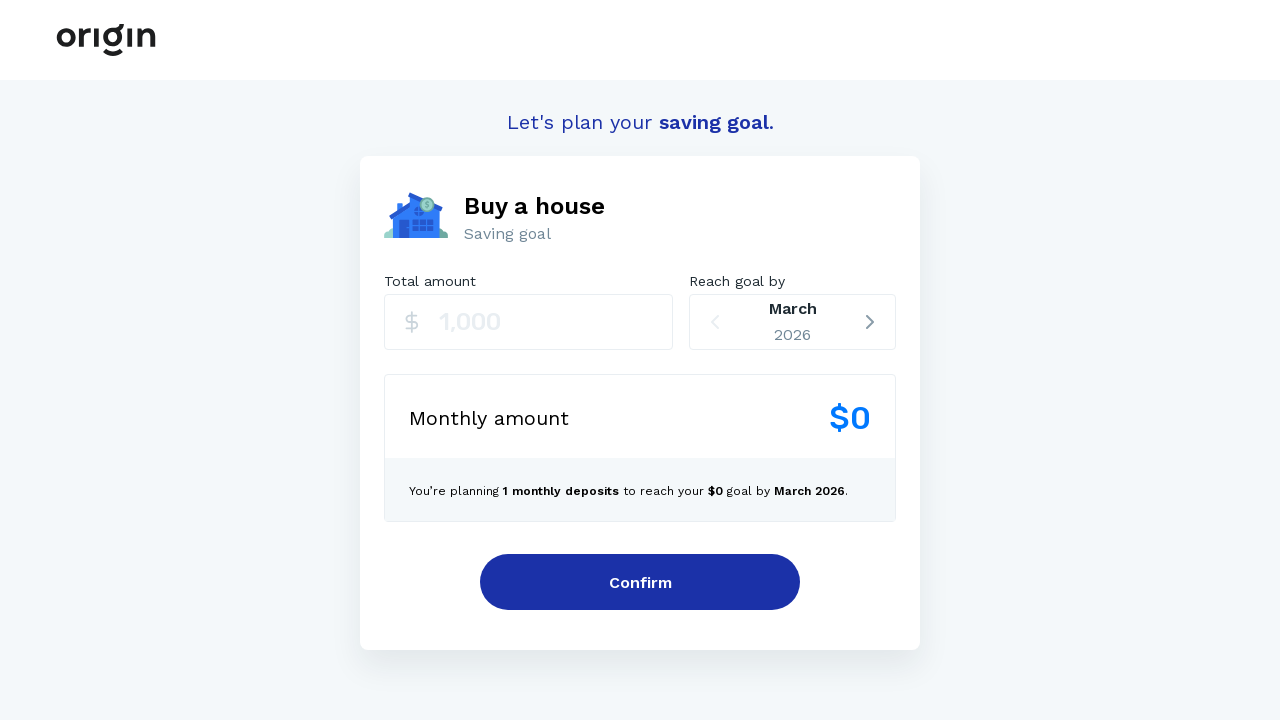

Entered monetary amount '250075' (non-round amount with cents) on input
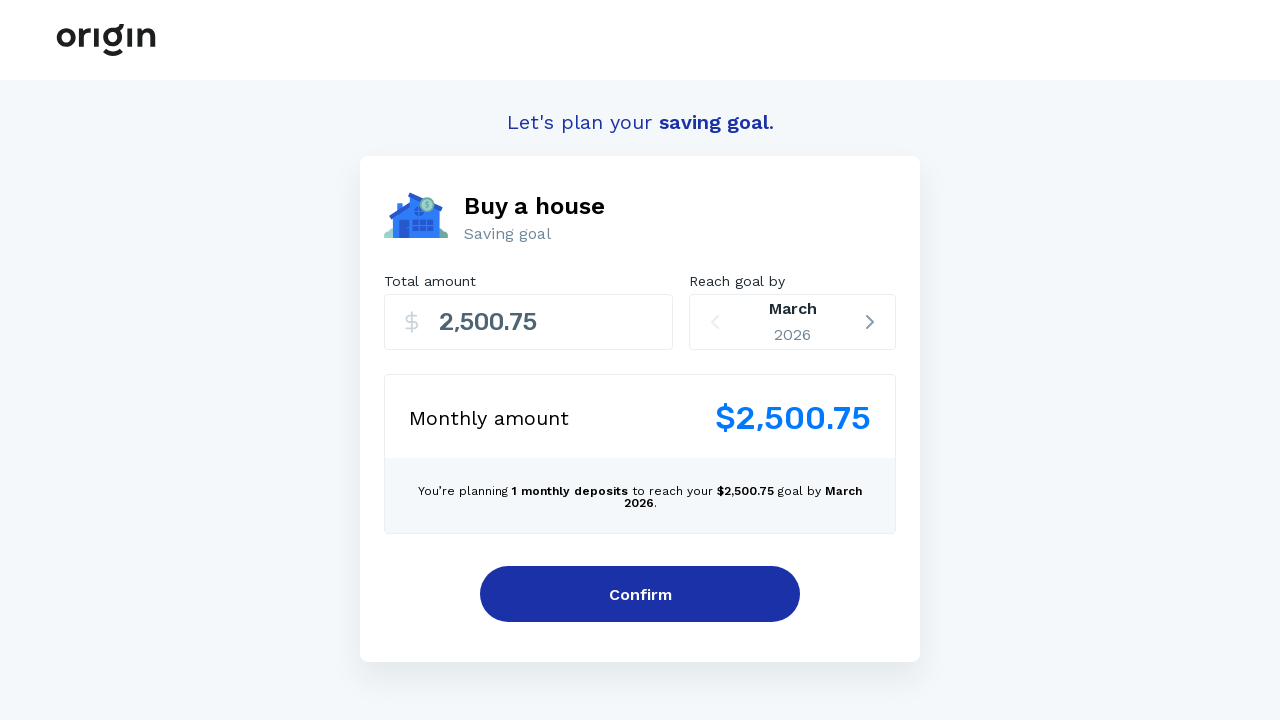

Clicked on reach goal date selector at (793, 322) on //*[@id="root"]/div[2]/div/div[2]/div[2]/div/div
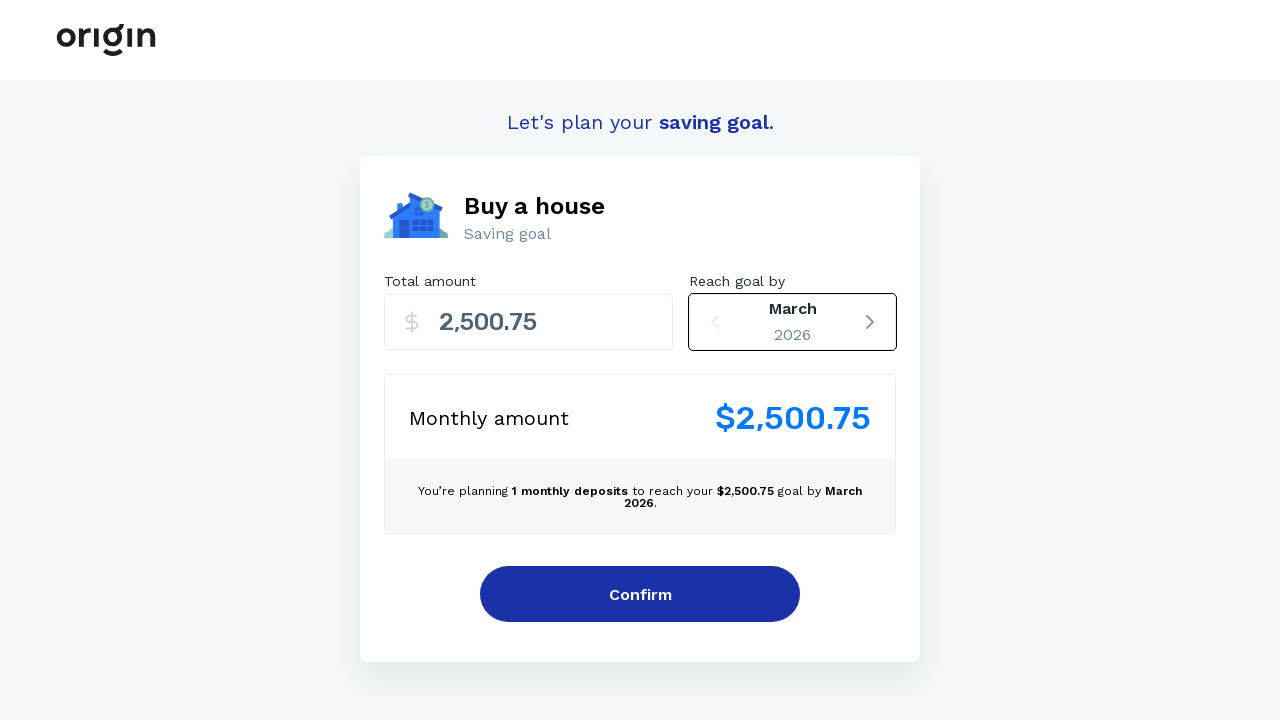

Pressed ArrowRight to navigate to first monthly savings timeframe on //*[@id="root"]/div[2]/div/div[2]/div[2]/div/div
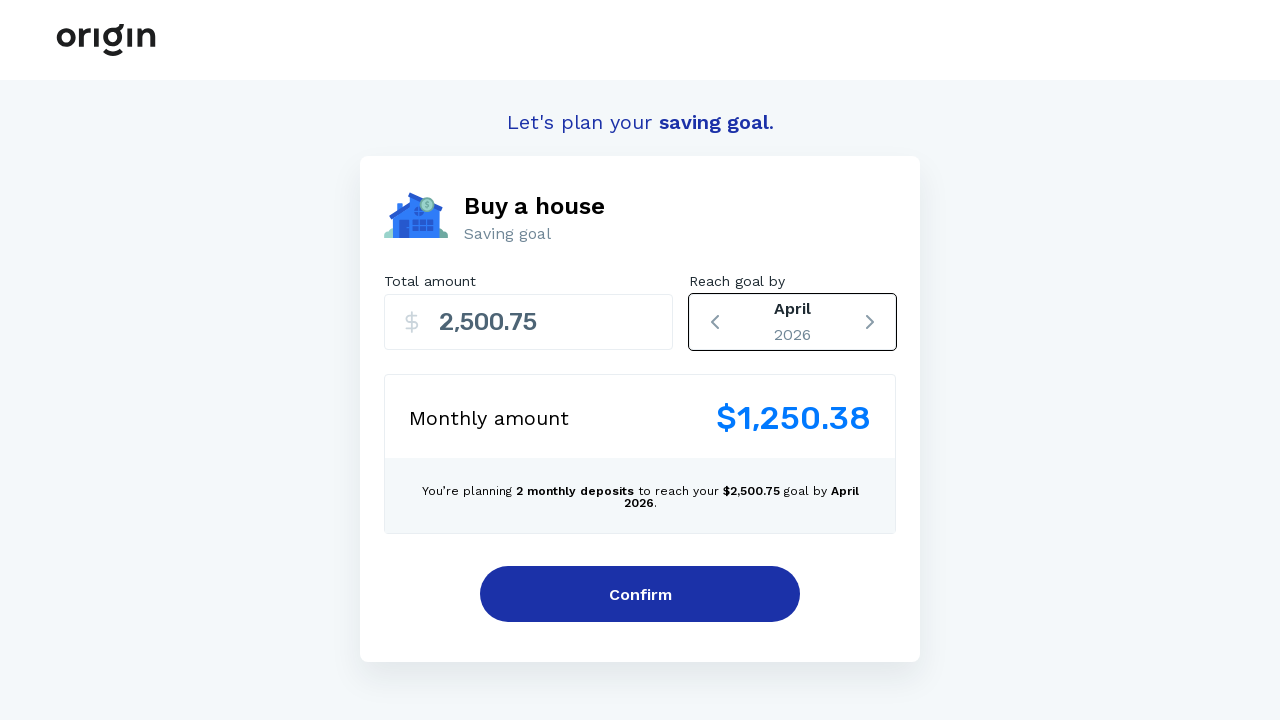

Retrieved displayed monthly savings value: $1,250.38
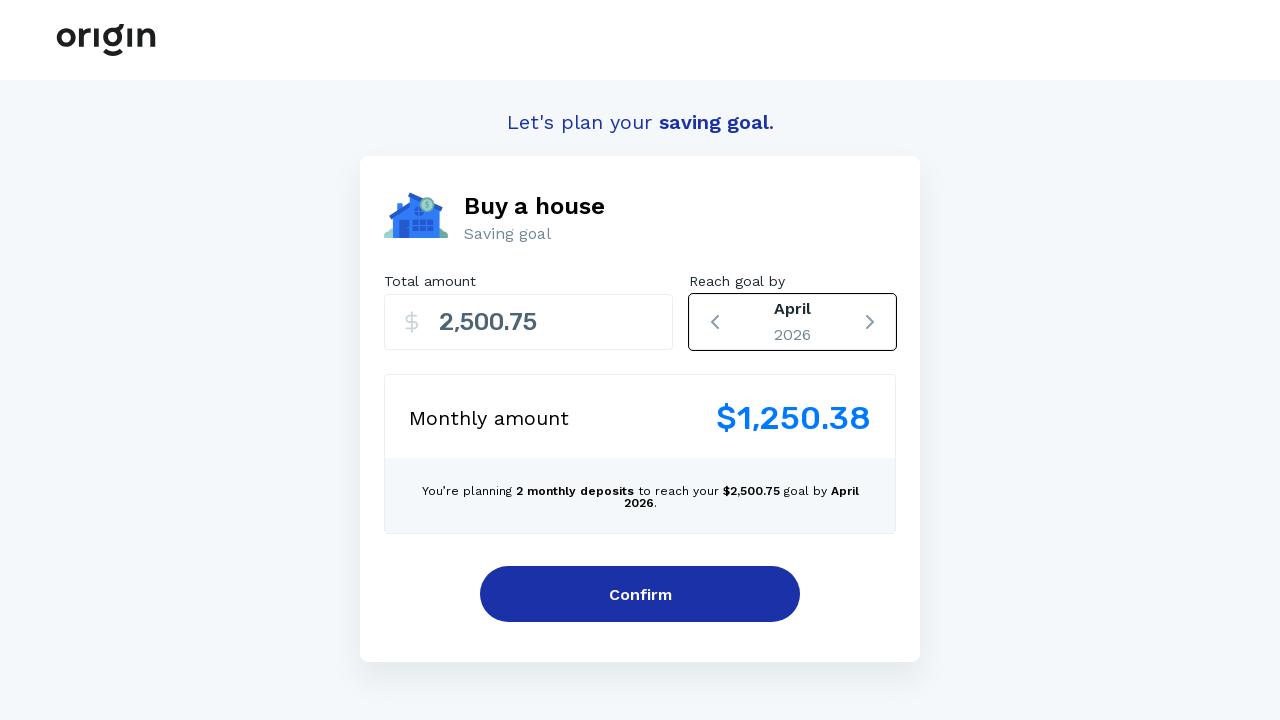

Verified first monthly savings calculation: $1,250.38
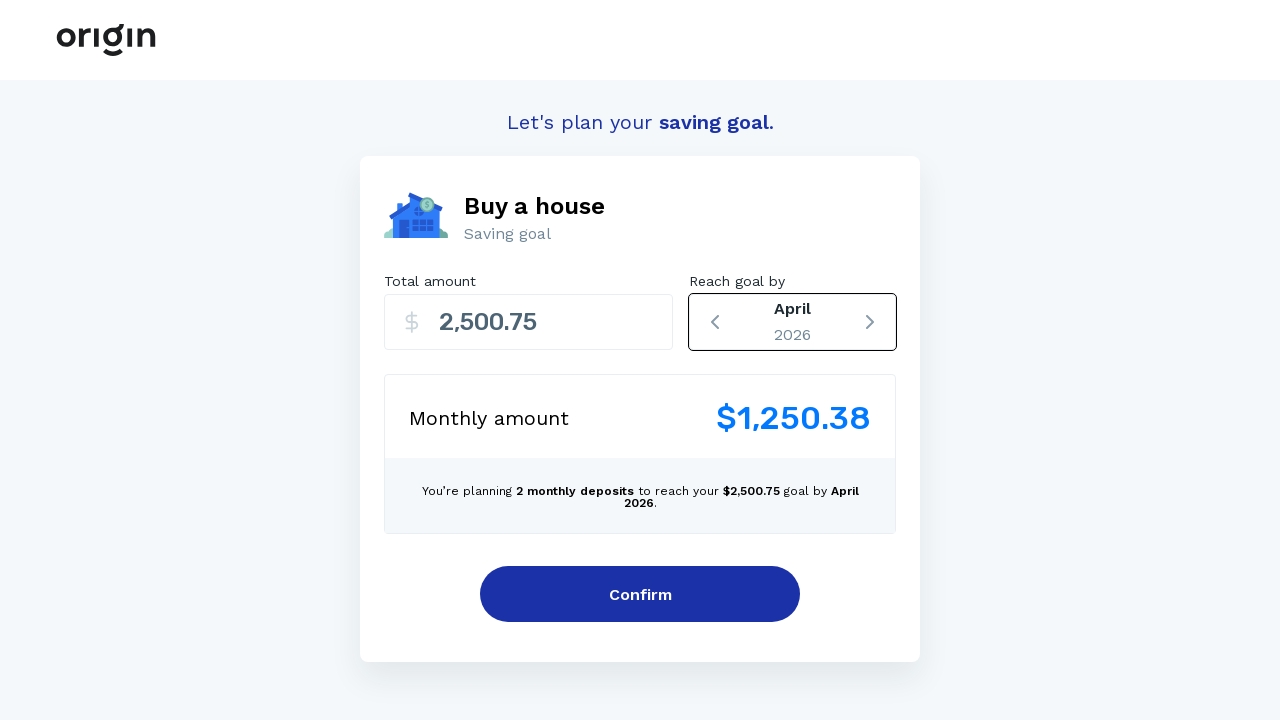

Pressed ArrowRight to navigate to second monthly savings timeframe on //*[@id="root"]/div[2]/div/div[2]/div[2]/div/div
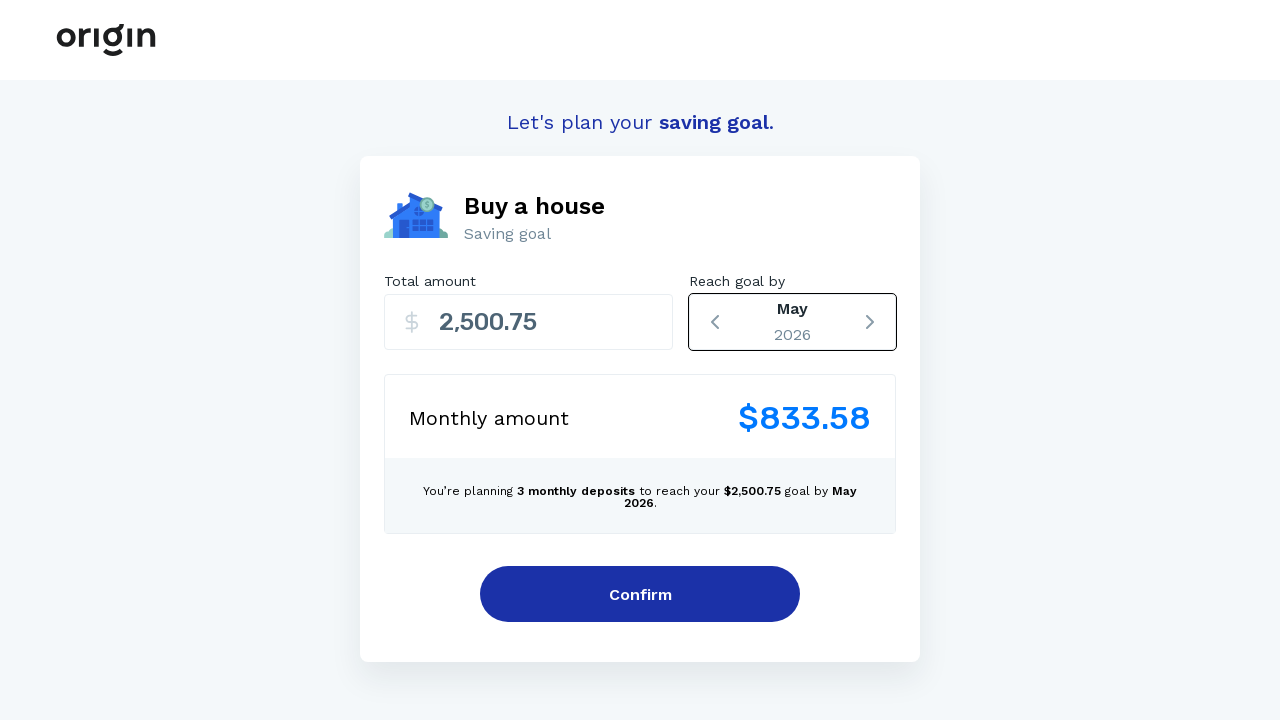

Retrieved displayed monthly savings value: $833.58
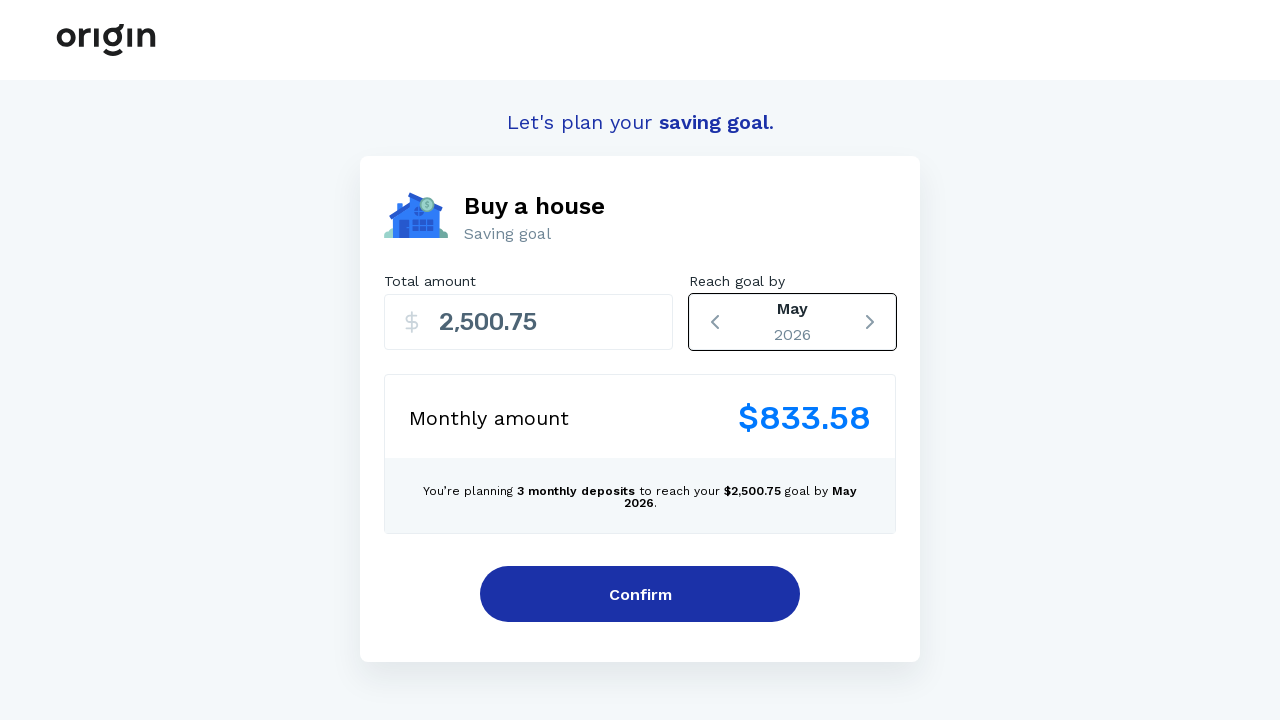

Verified second monthly savings calculation: $833.58
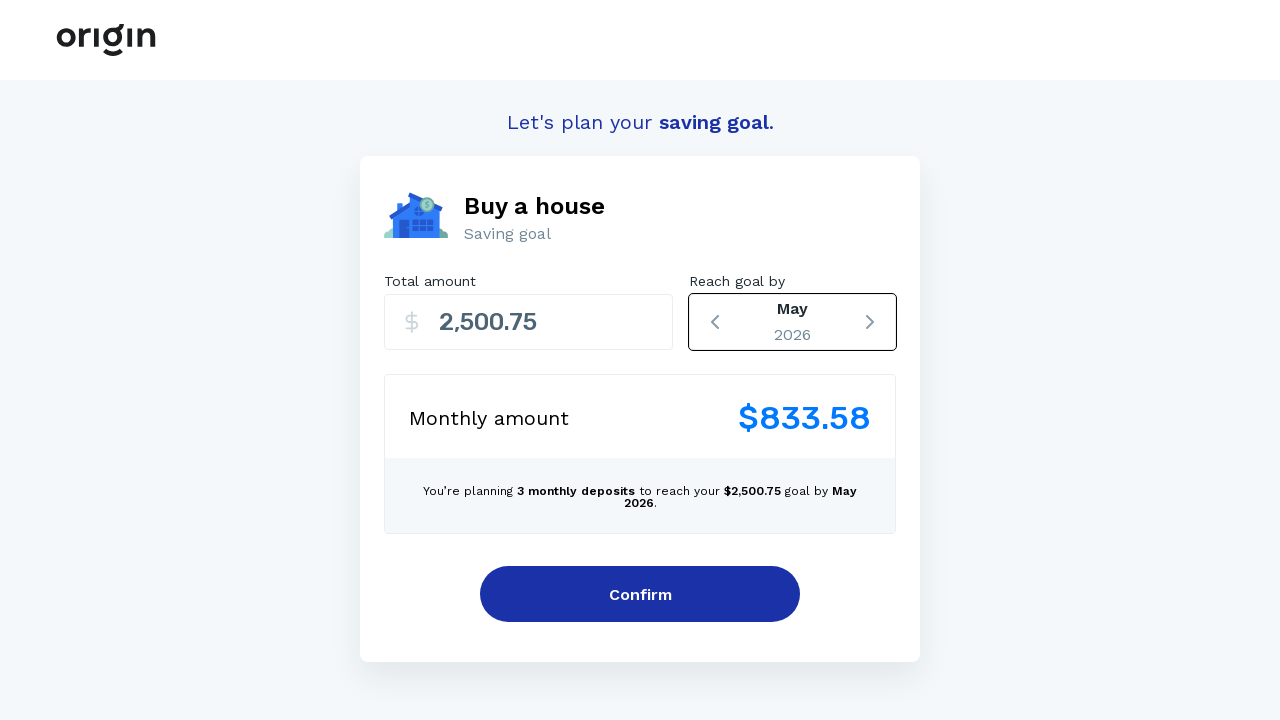

Pressed ArrowRight to navigate to third monthly savings timeframe on //*[@id="root"]/div[2]/div/div[2]/div[2]/div/div
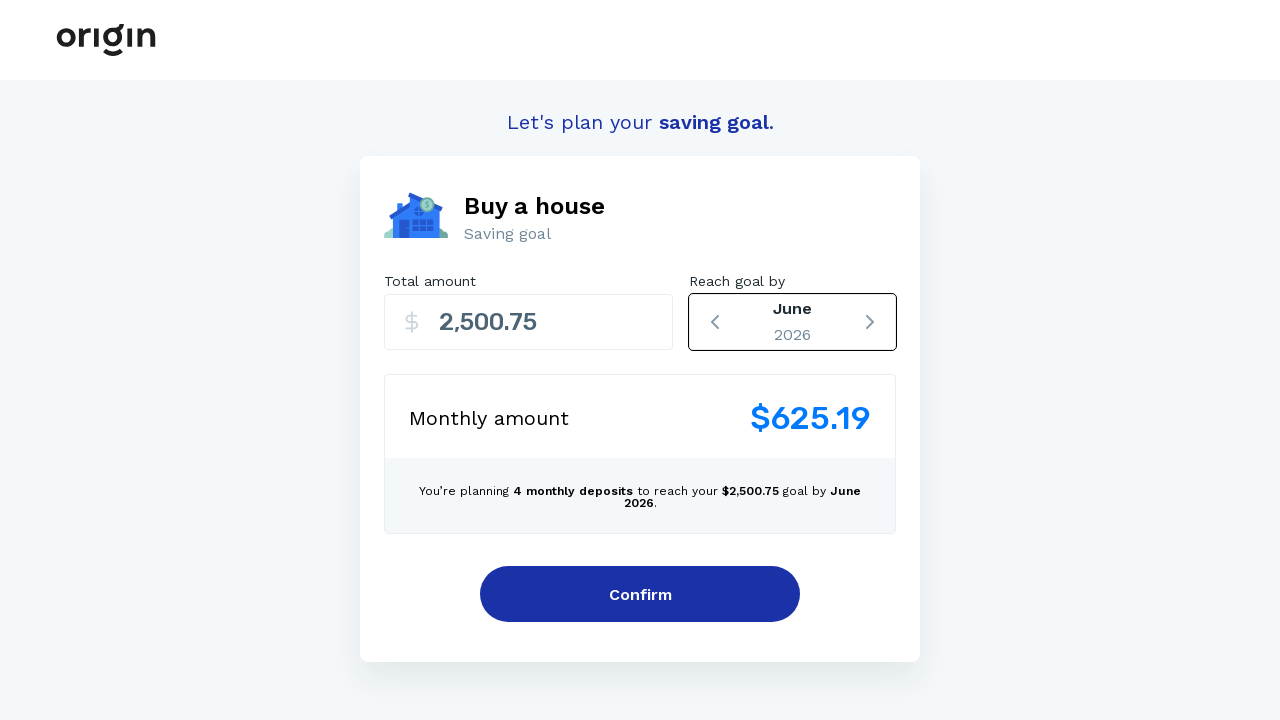

Retrieved displayed monthly savings value: $625.19
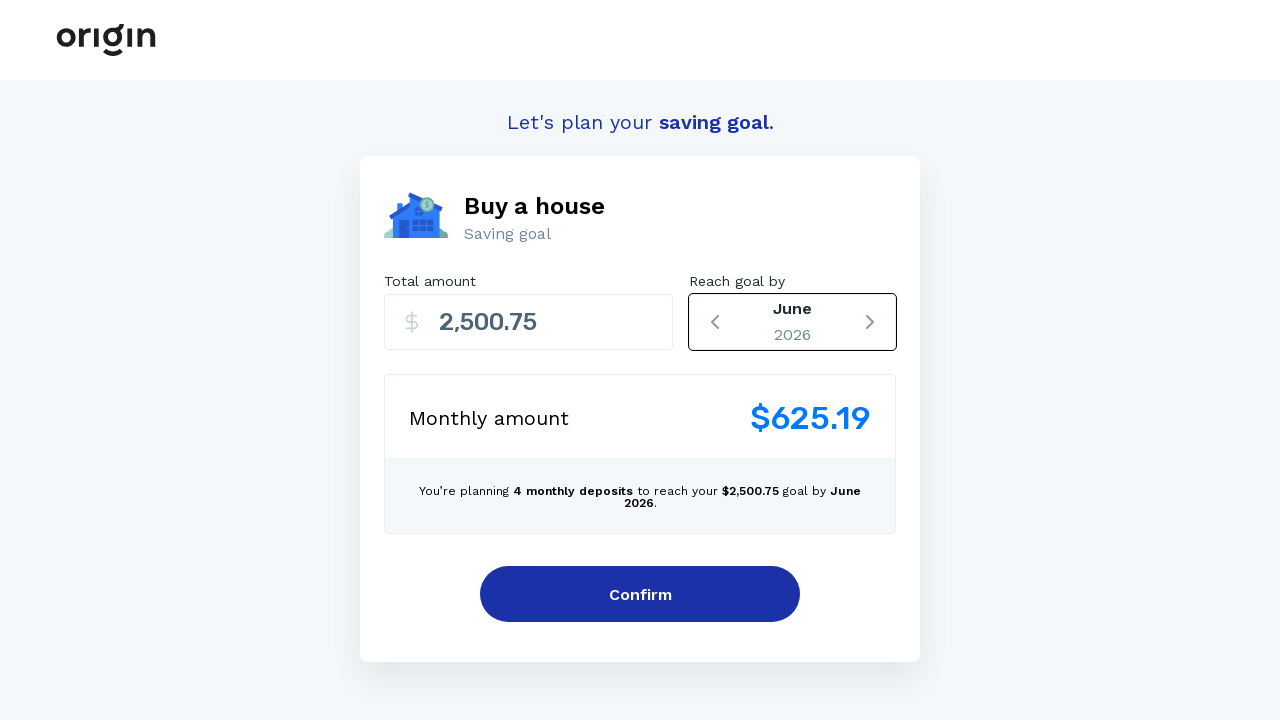

Verified third monthly savings calculation: $625.19 - decimal precision test complete
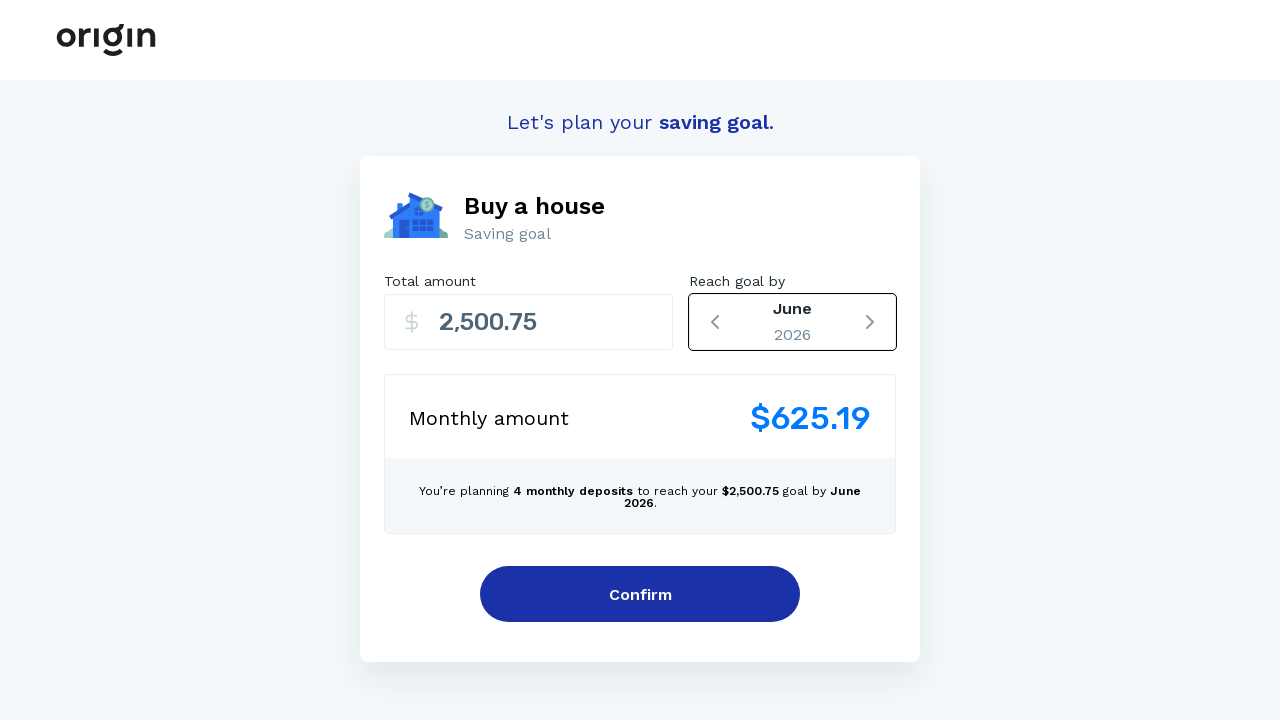

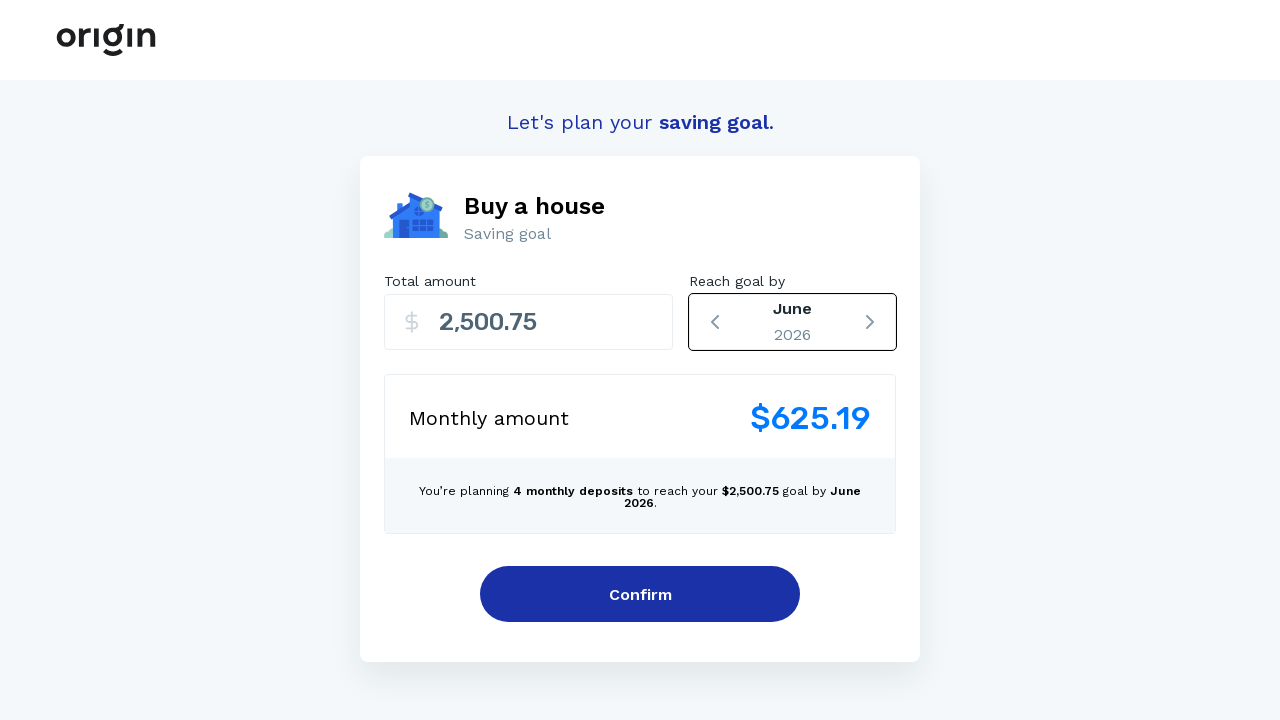